Opens the RedBus homepage and waits for the page to load, verifying the site is accessible.

Starting URL: https://www.redbus.in

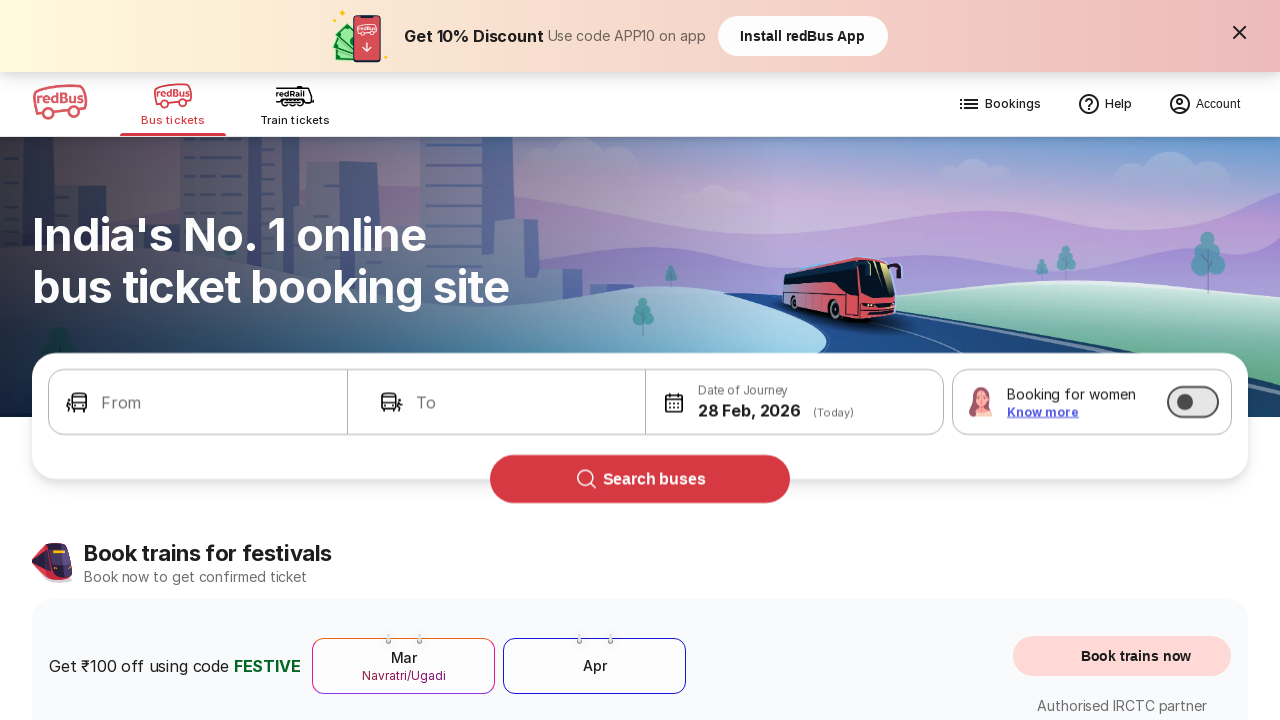

Navigated to RedBus homepage at https://www.redbus.in
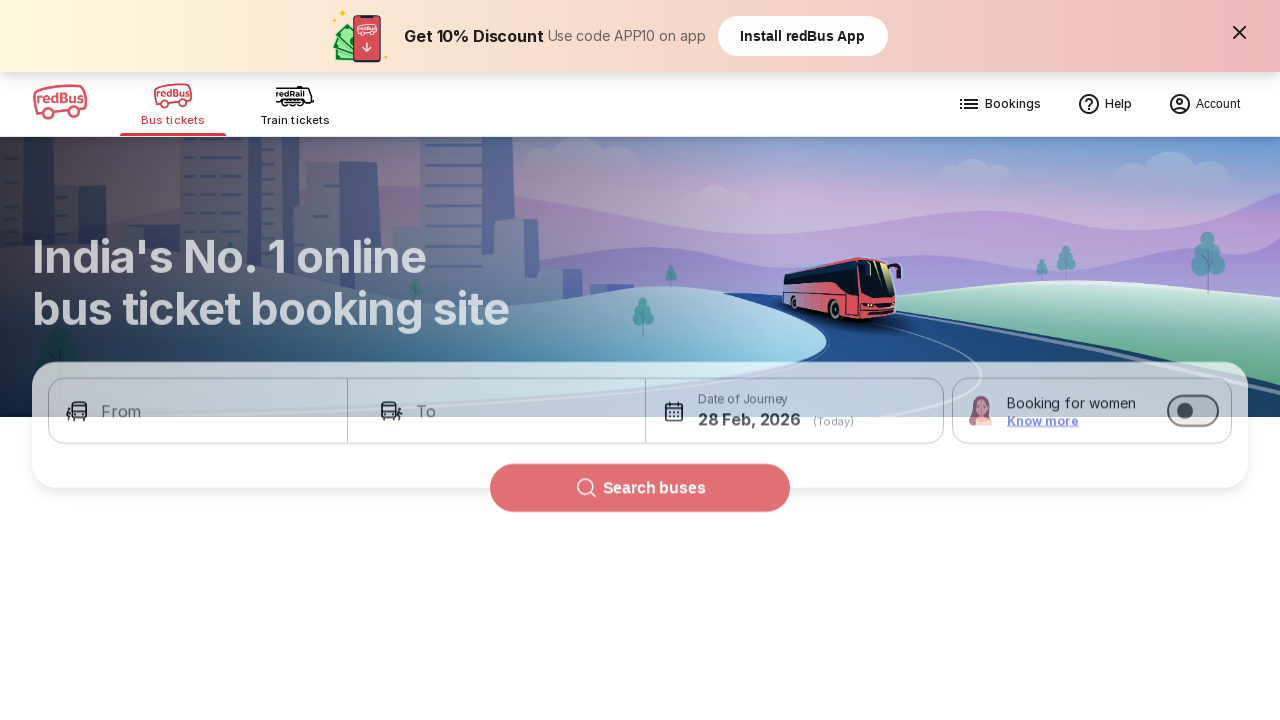

Page fully loaded - network idle state reached
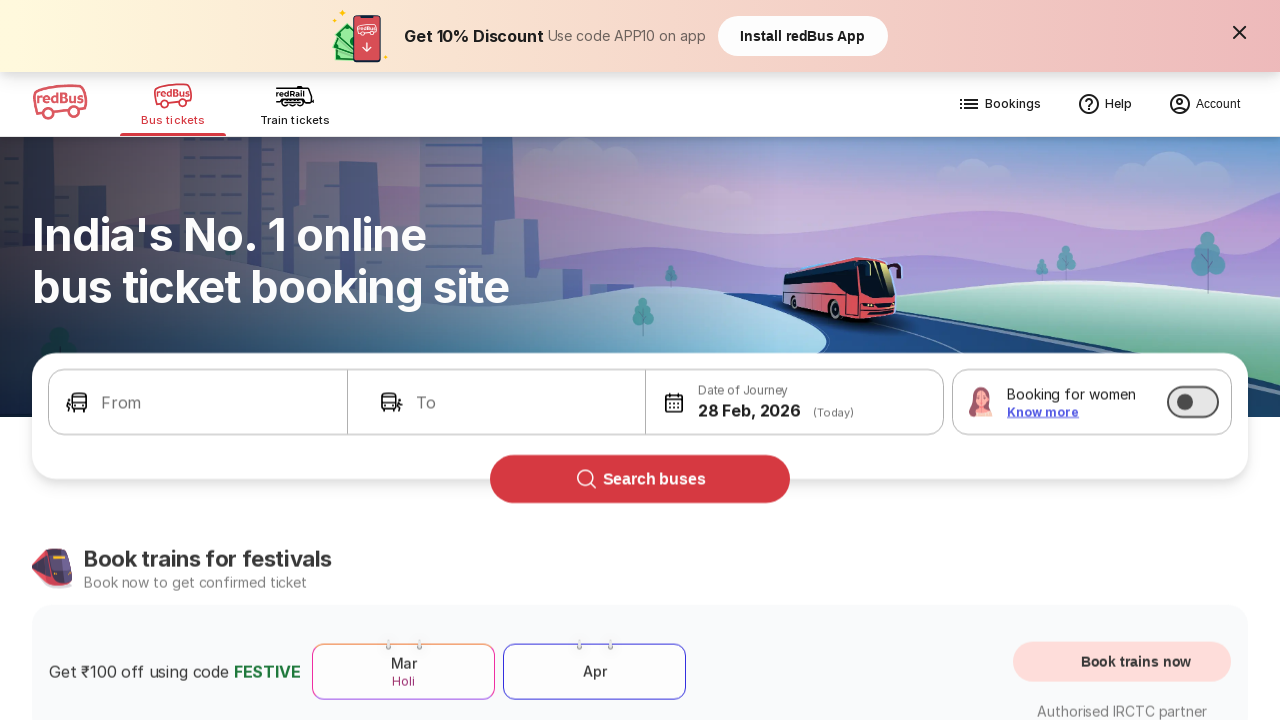

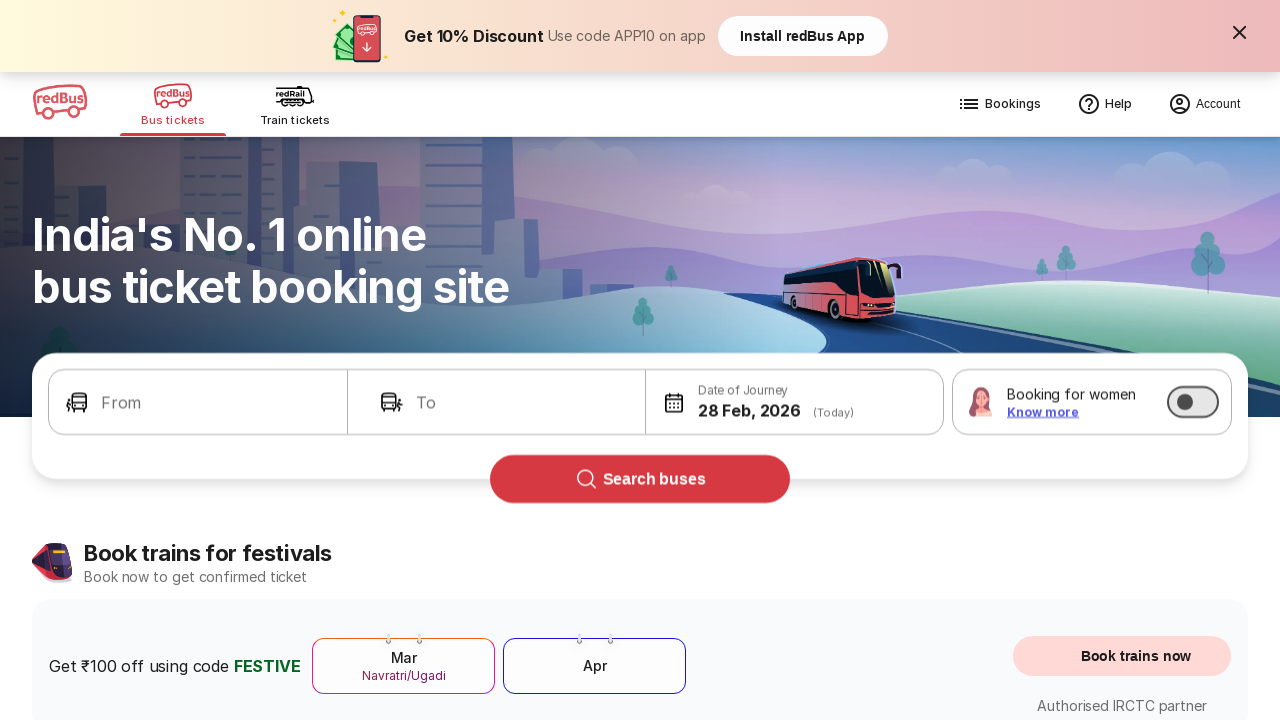